Tests GitHub Wiki navigation by opening the Selenide repository, navigating to the Wiki section, expanding the pages list, verifying SoftAssertions page exists, and checking for JUnit5 example code content.

Starting URL: https://github.com/selenide/selenide

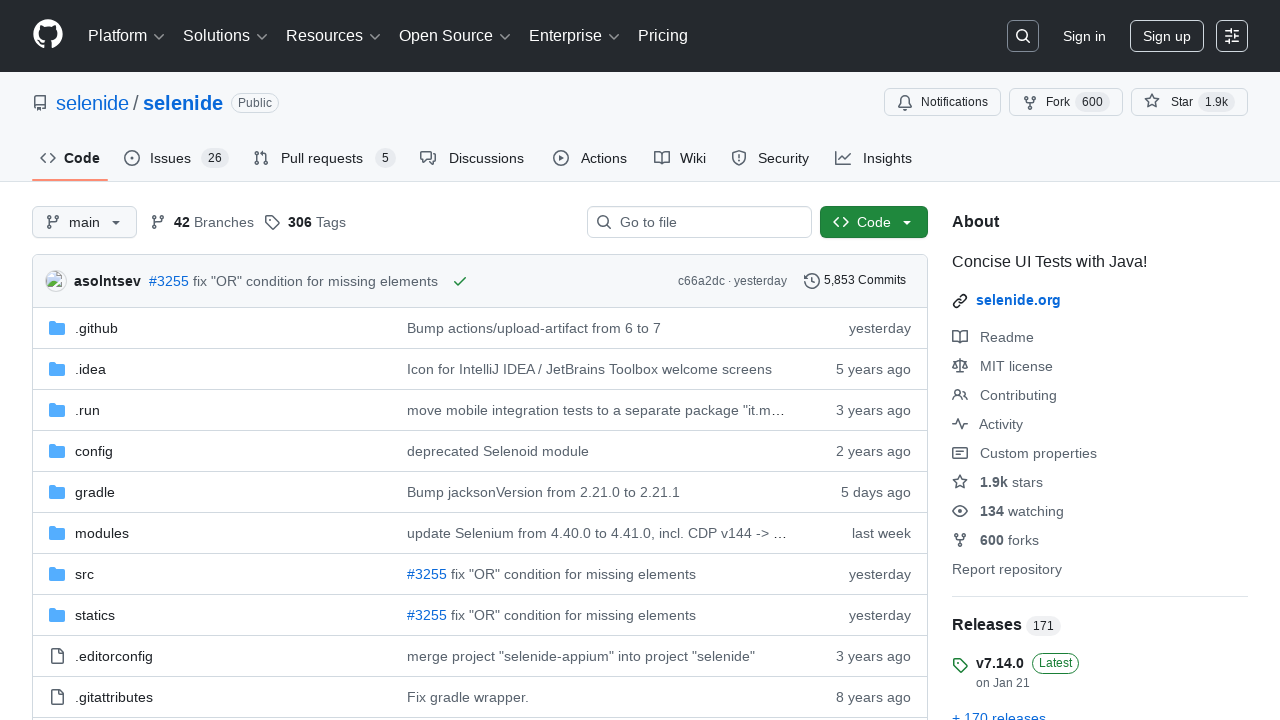

Clicked on Wiki tab at (680, 158) on #wiki-tab
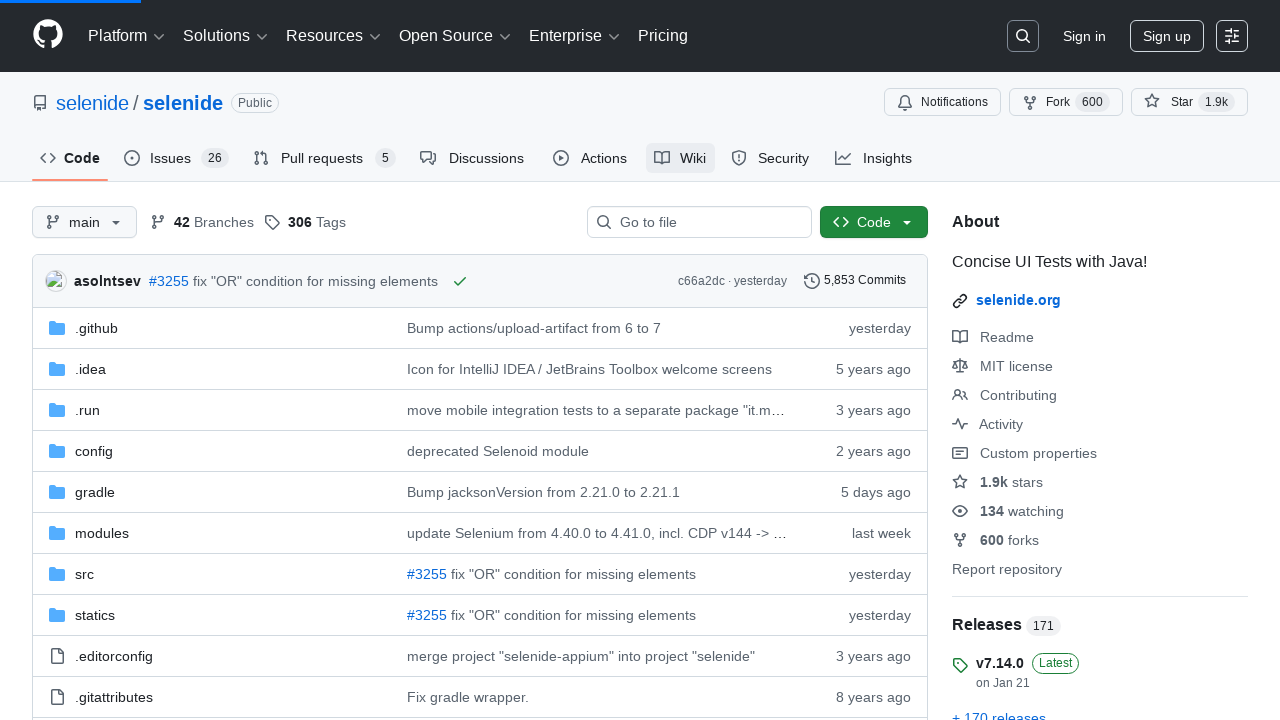

Clicked on 'show more pages' button at (1030, 429) on .f6.mx-auto
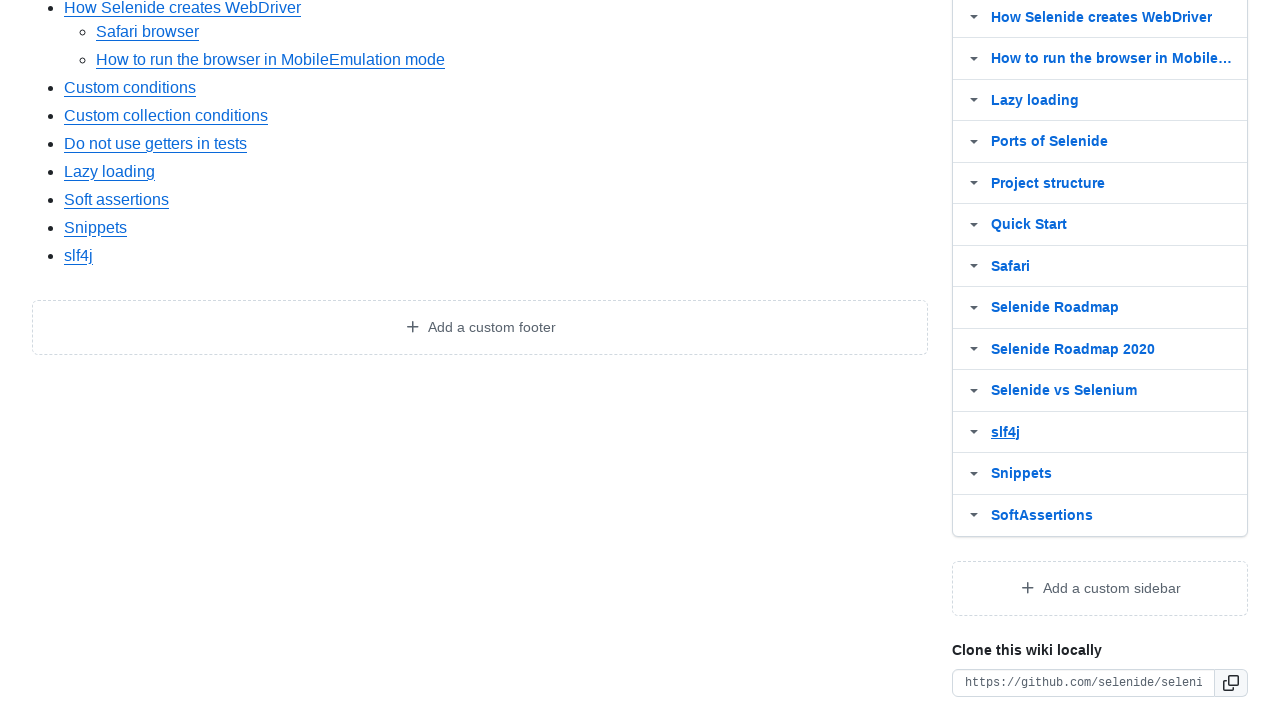

Wiki pages box loaded
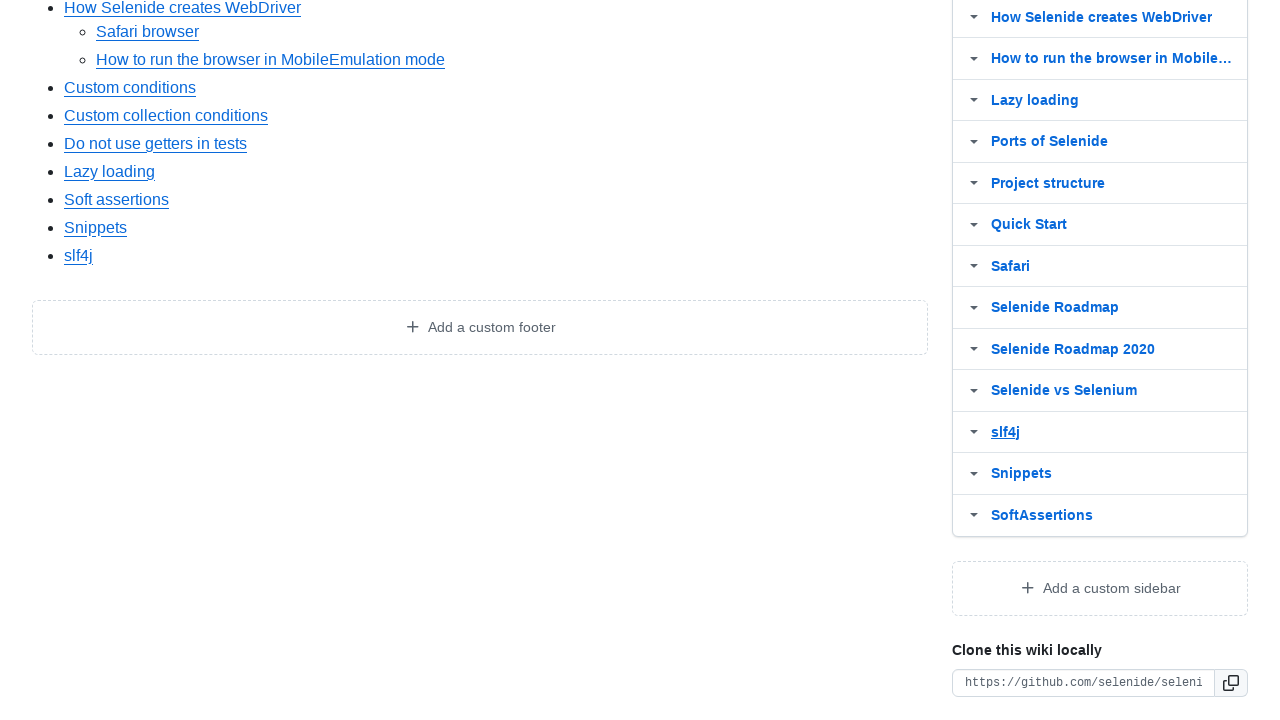

Verified SoftAssertions page exists in the pages list
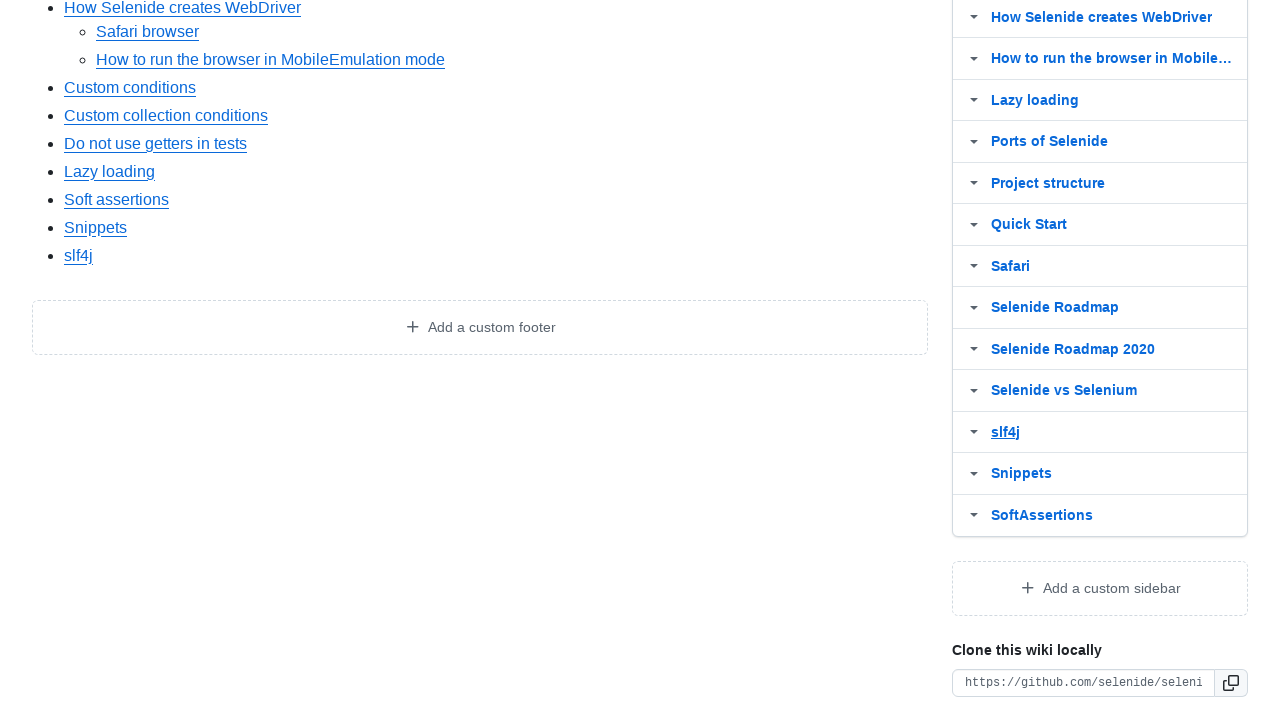

Clicked on SoftAssertions link at (1042, 515) on #wiki-pages-box >> text=SoftAssertions
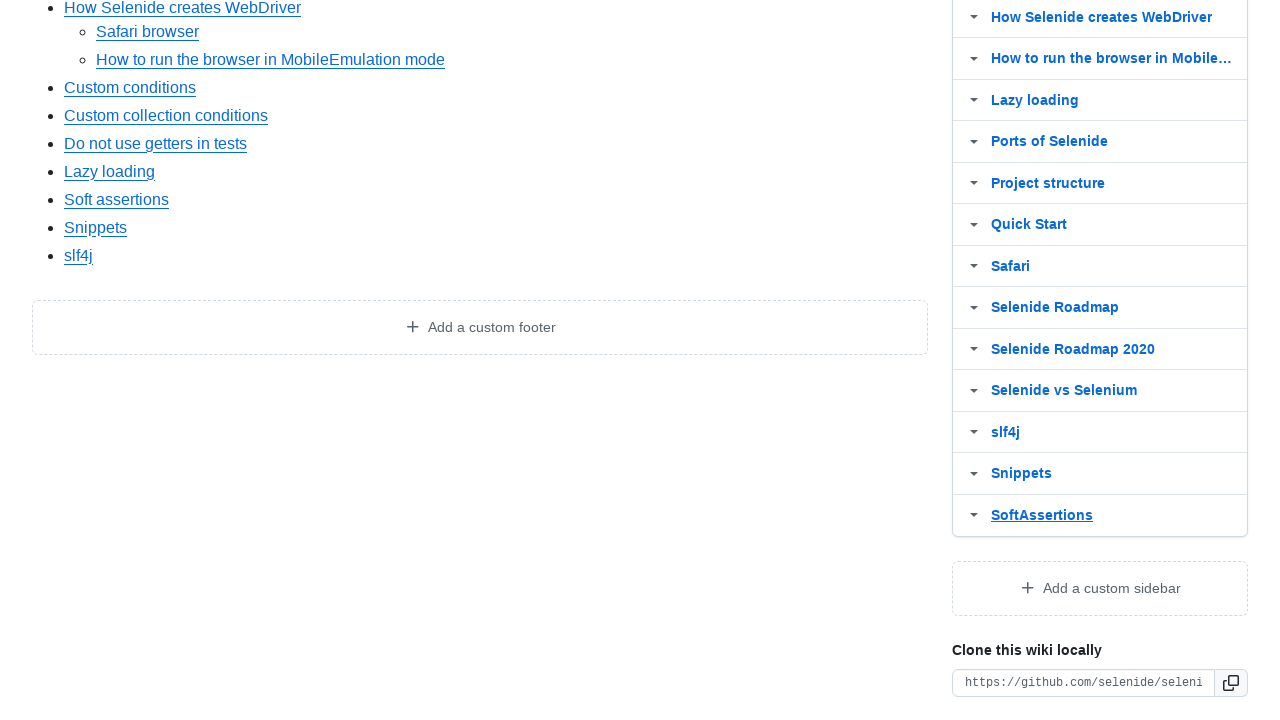

Wiki body content loaded
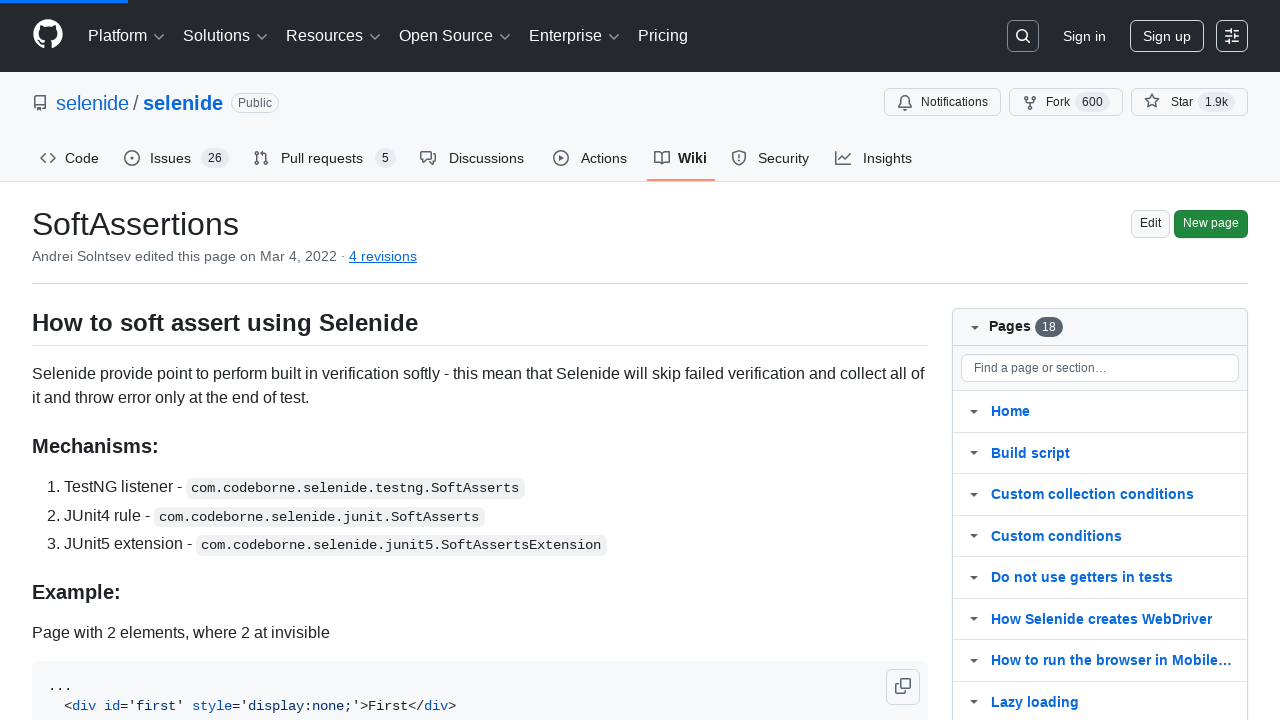

Verified JUnit5 example text found in wiki body
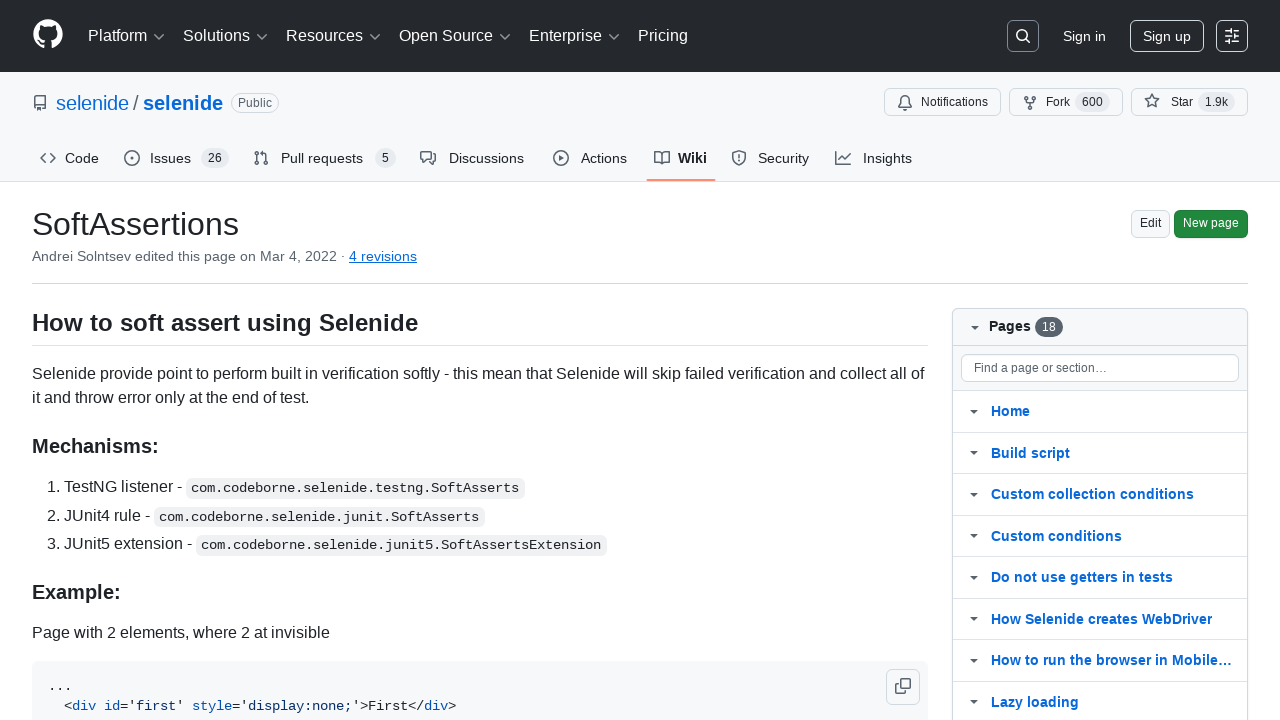

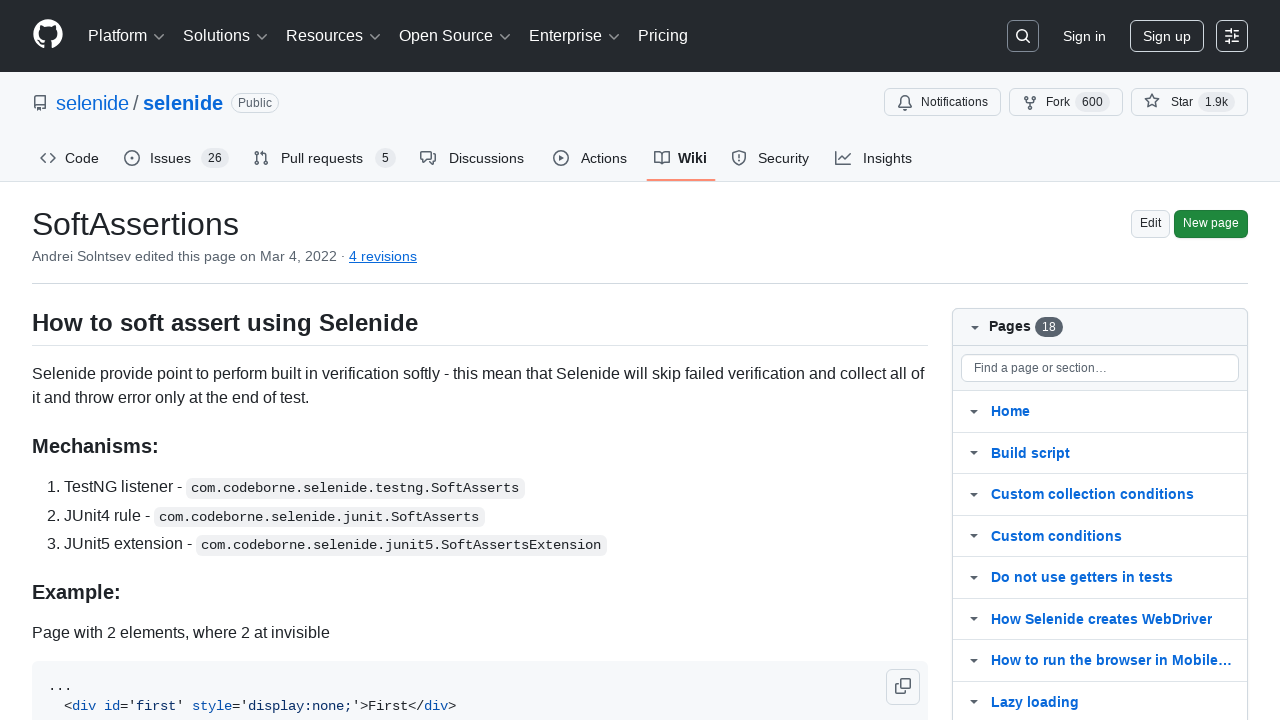